Tests the Documentation link on the Taiko website by clicking it and verifying navigation to the docs page, then checking for the presence of "Introductory" text.

Starting URL: https://taiko.dev/

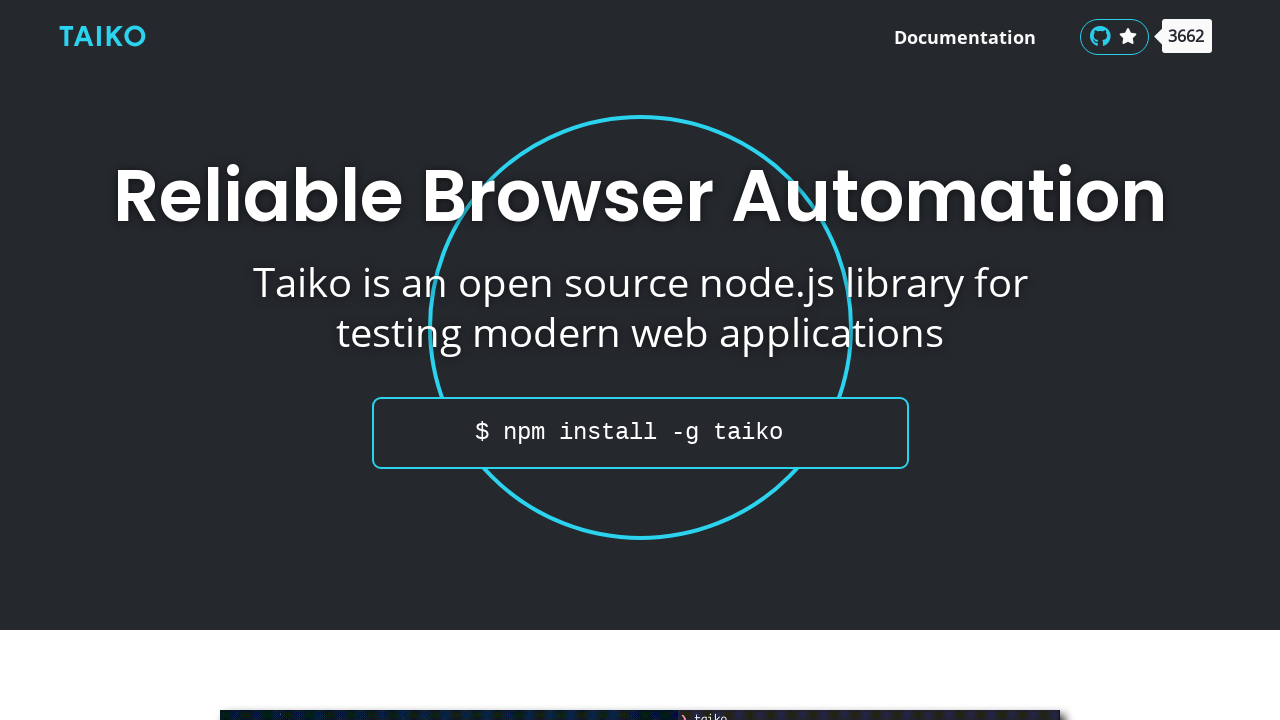

Clicked on Documentation link at (965, 37) on text=Documentation
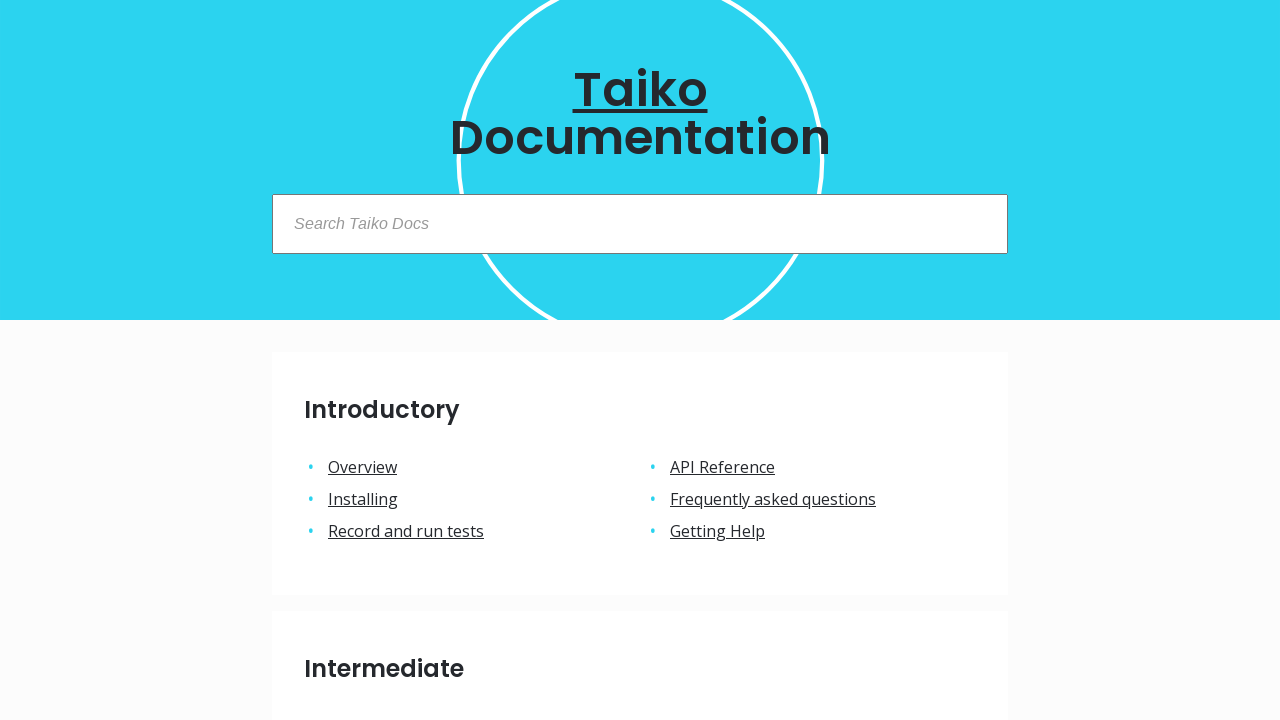

Navigated to documentation page at https://docs.taiko.dev/
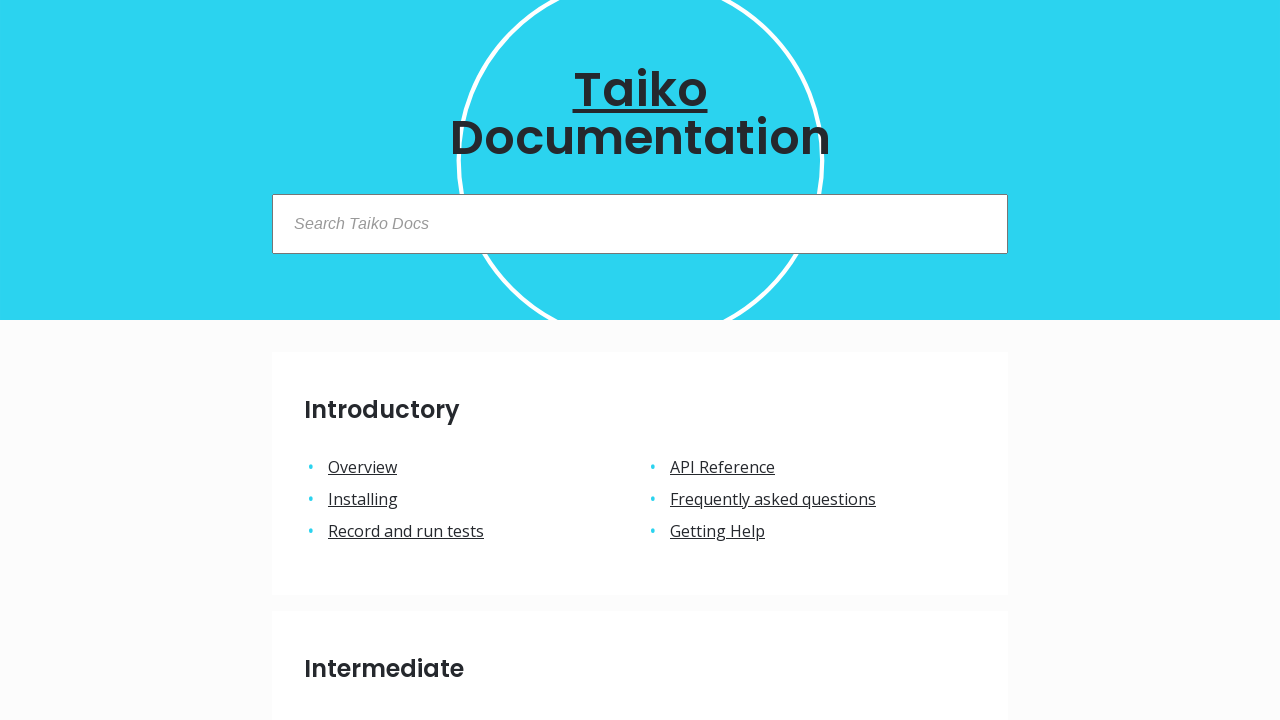

Located 'Introductory' element on page
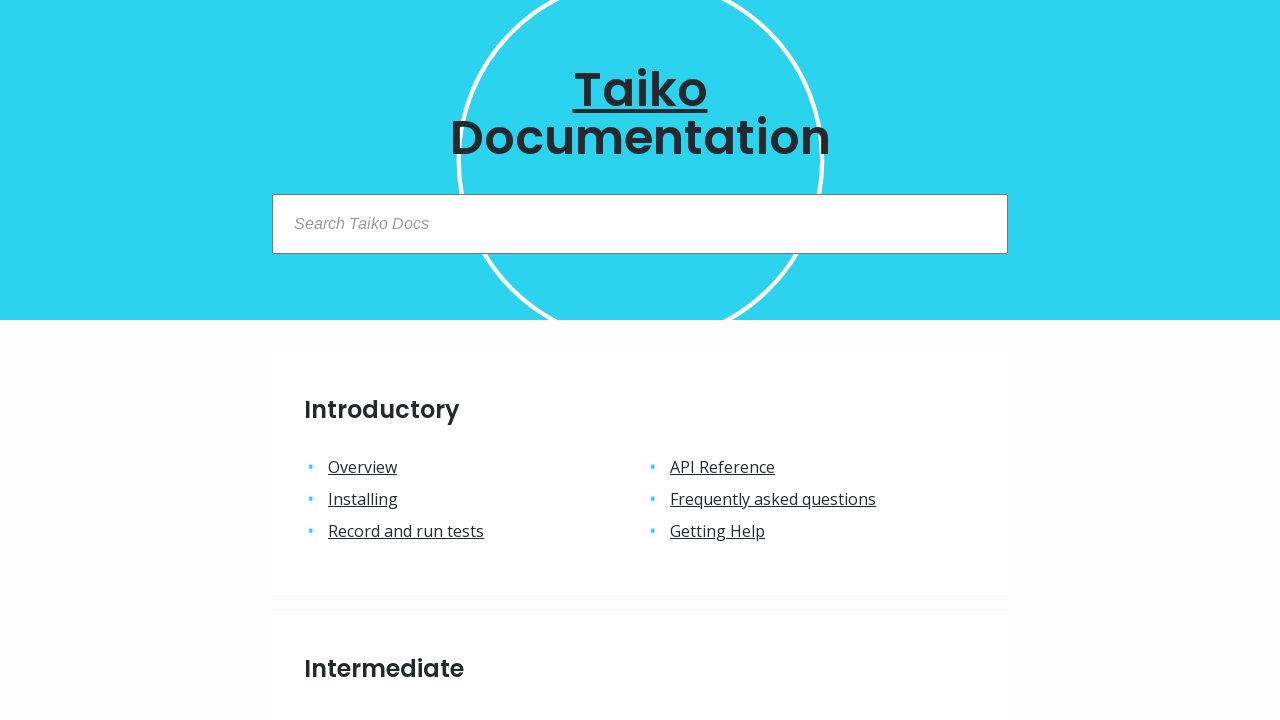

'Introductory' element is now visible and ready
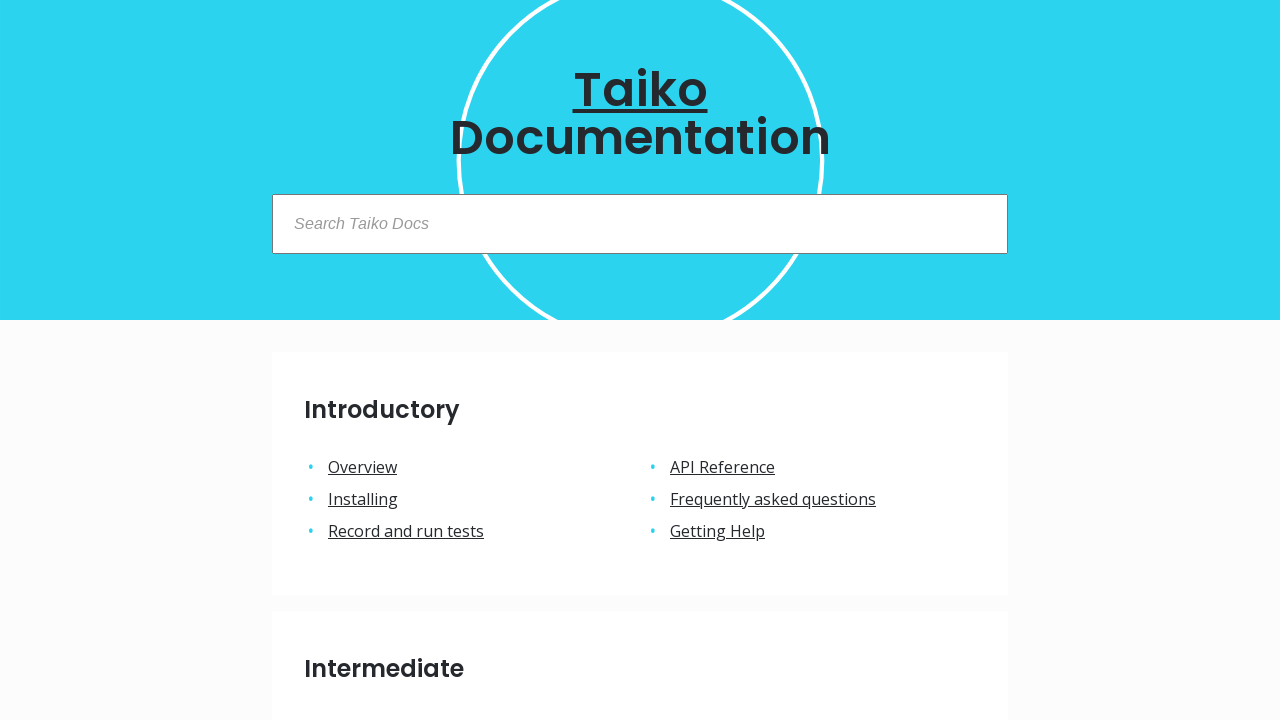

Verified that 'Introductory' text content matches expected value
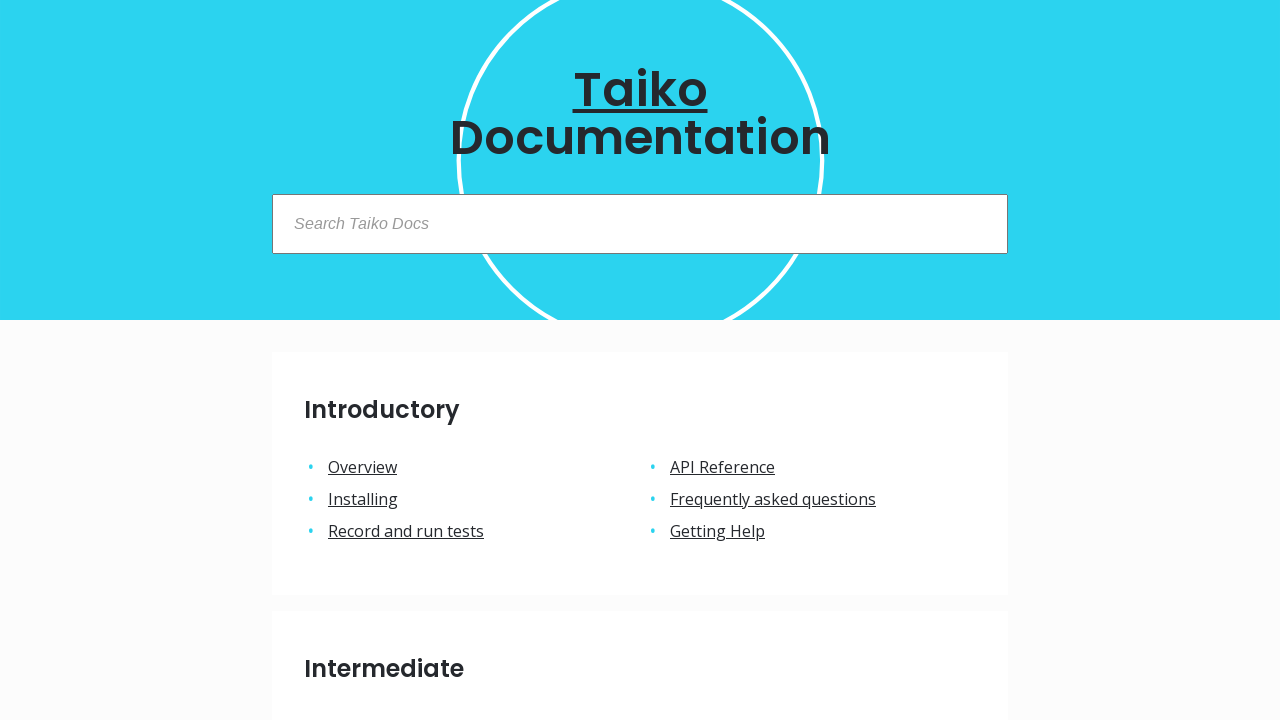

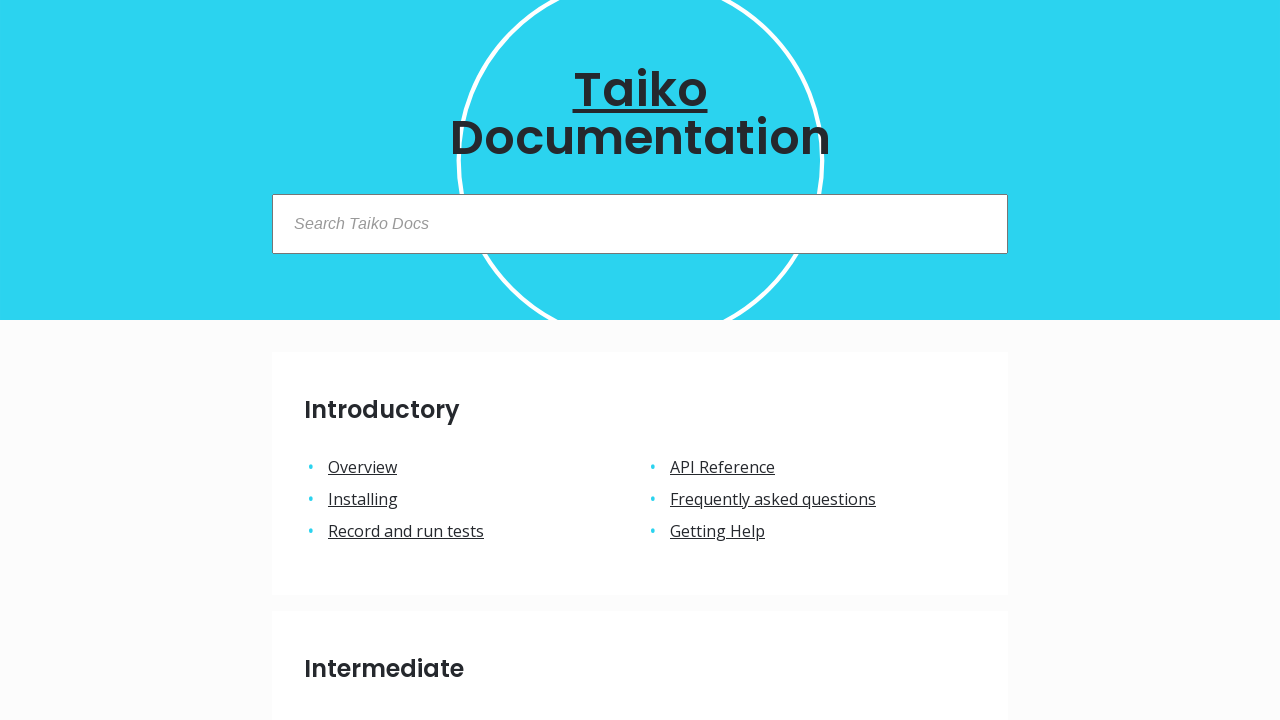